Tests adding todo items by filling the input field and pressing Enter, then verifying items appear in the list

Starting URL: https://demo.playwright.dev/todomvc

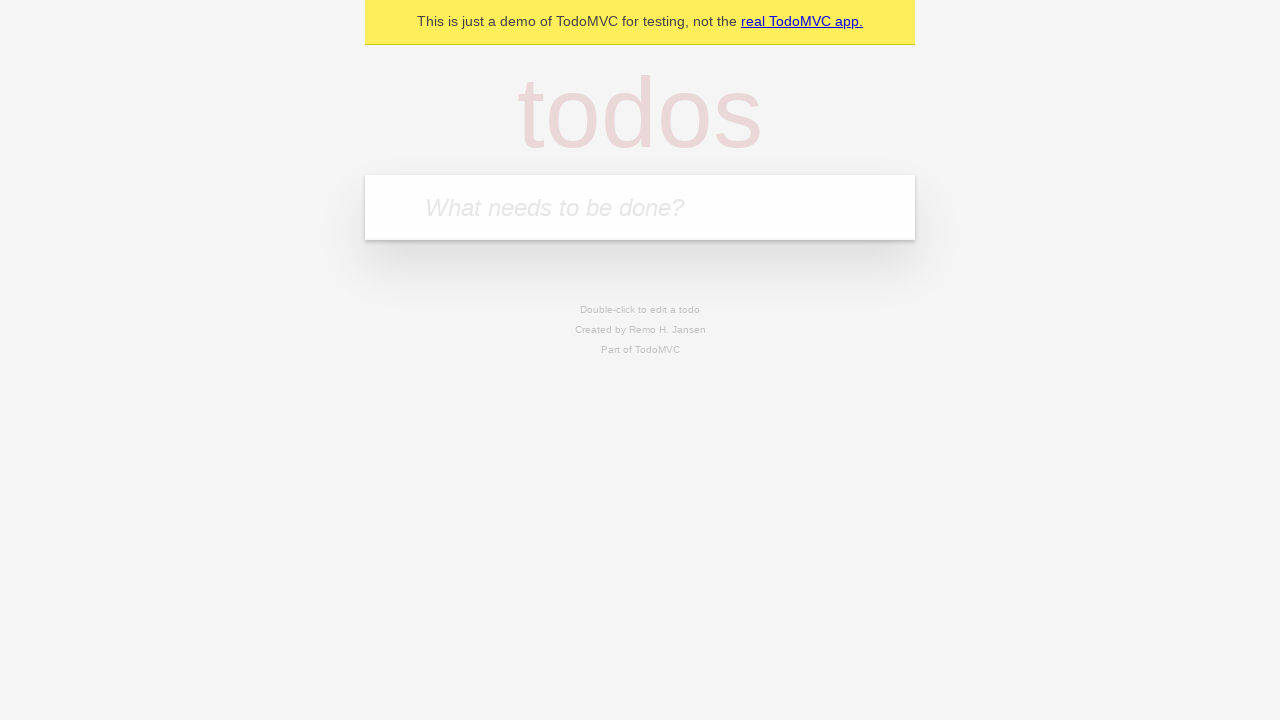

Filled input field with 'buy some cheese' on internal:attr=[placeholder="What needs to be done?"i]
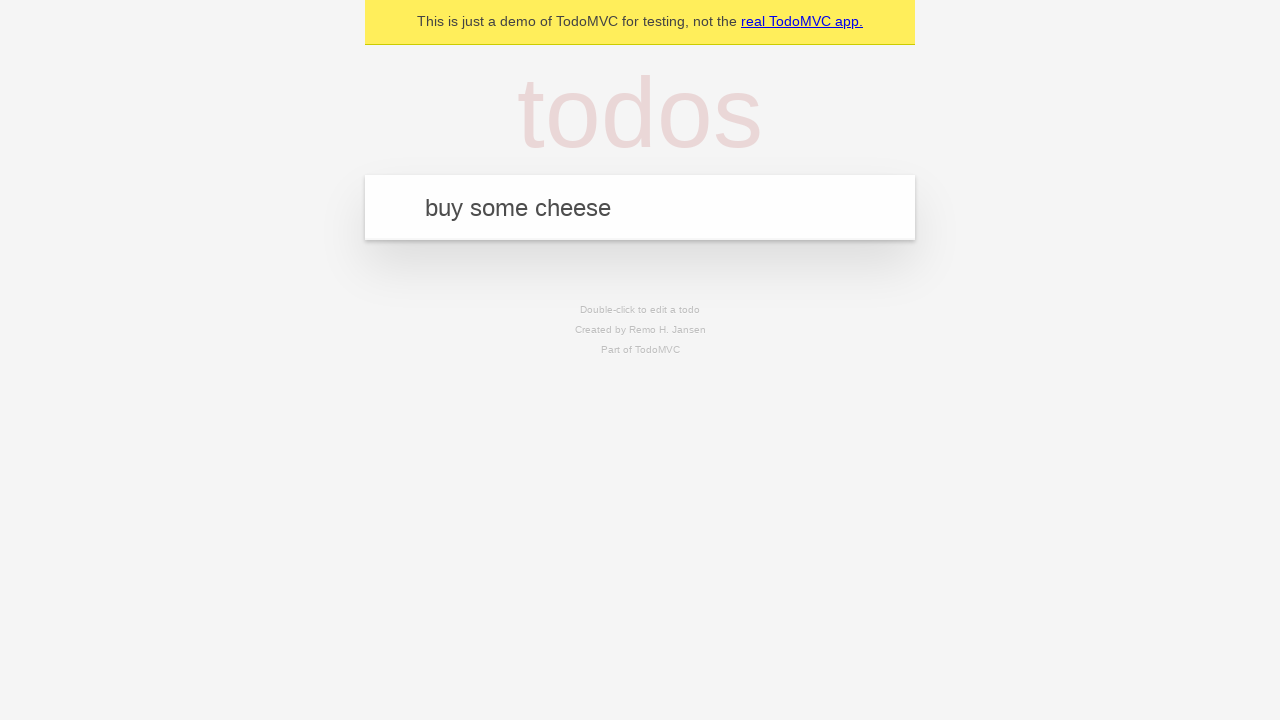

Pressed Enter to add first todo item on internal:attr=[placeholder="What needs to be done?"i]
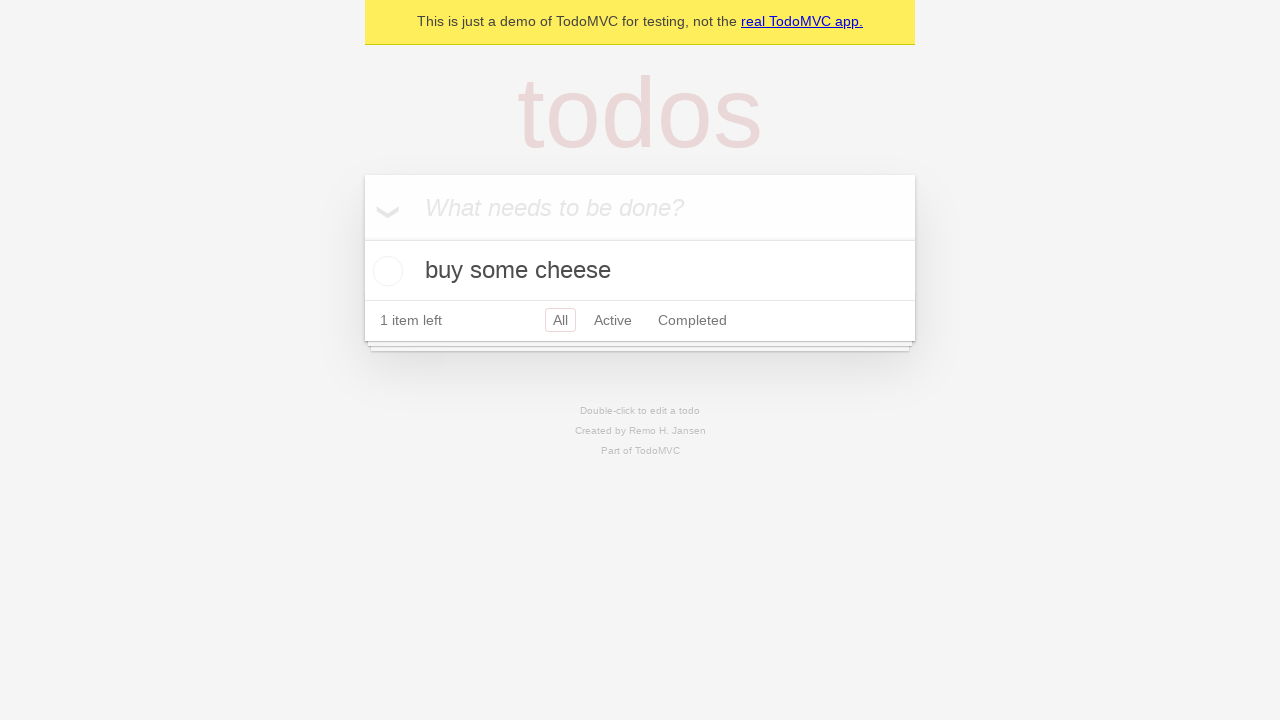

First todo item appeared in the list
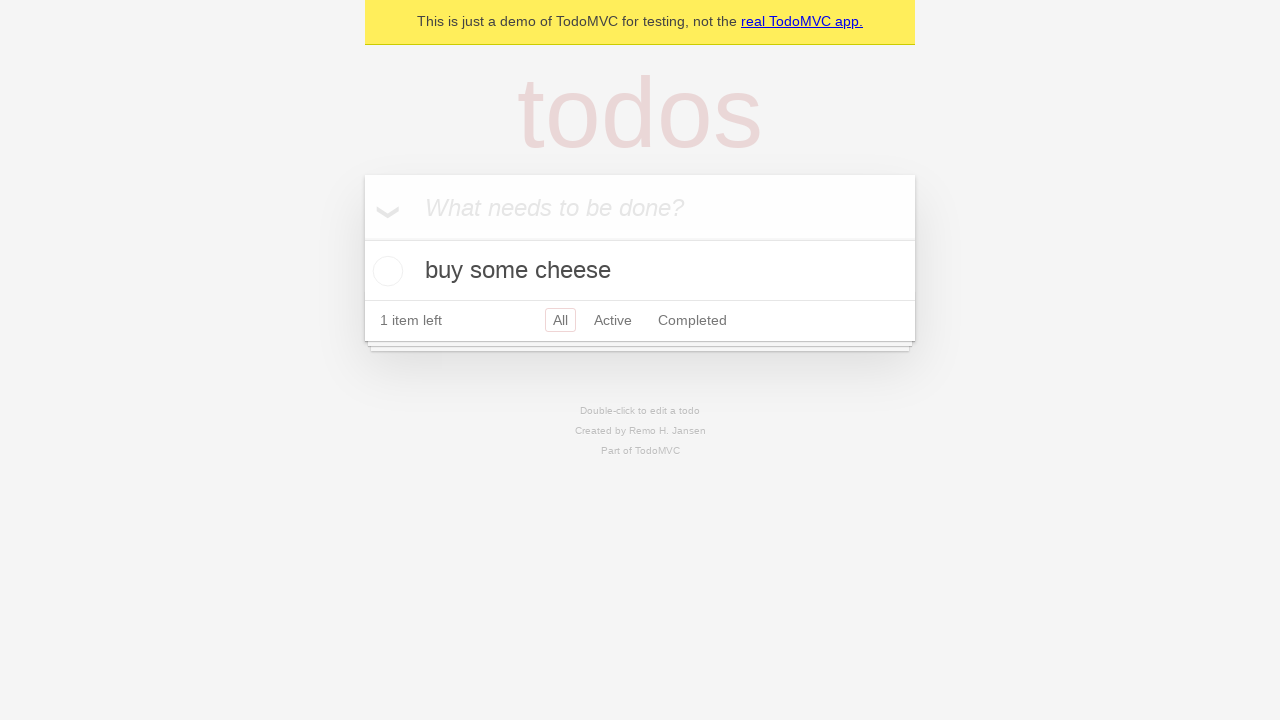

Filled input field with 'feed the cat' on internal:attr=[placeholder="What needs to be done?"i]
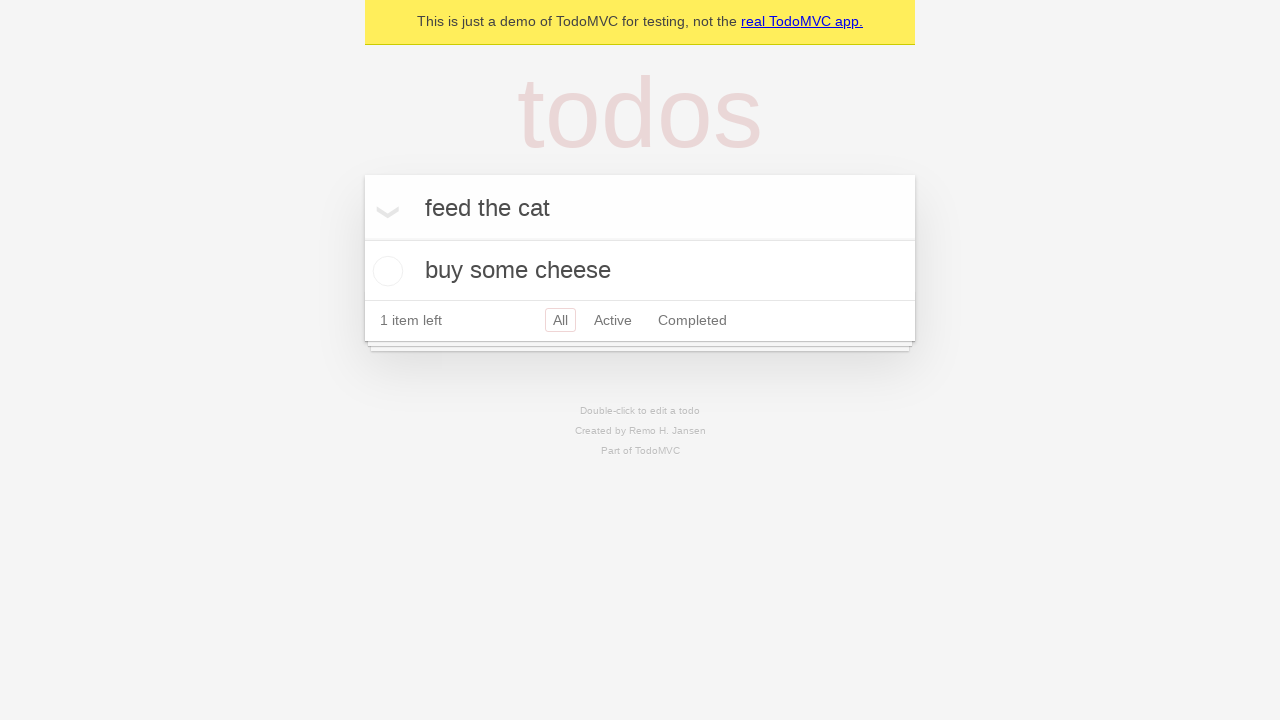

Pressed Enter to add second todo item on internal:attr=[placeholder="What needs to be done?"i]
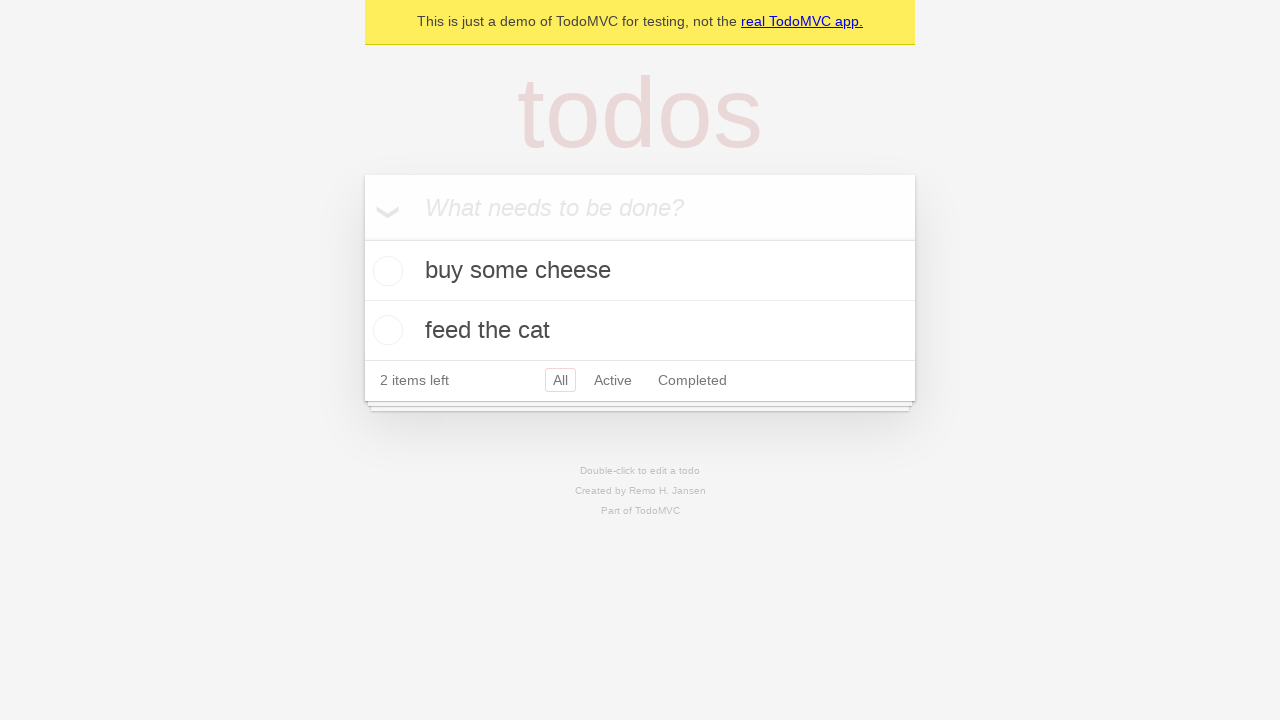

Second todo item appeared in the list, verifying both todos are present
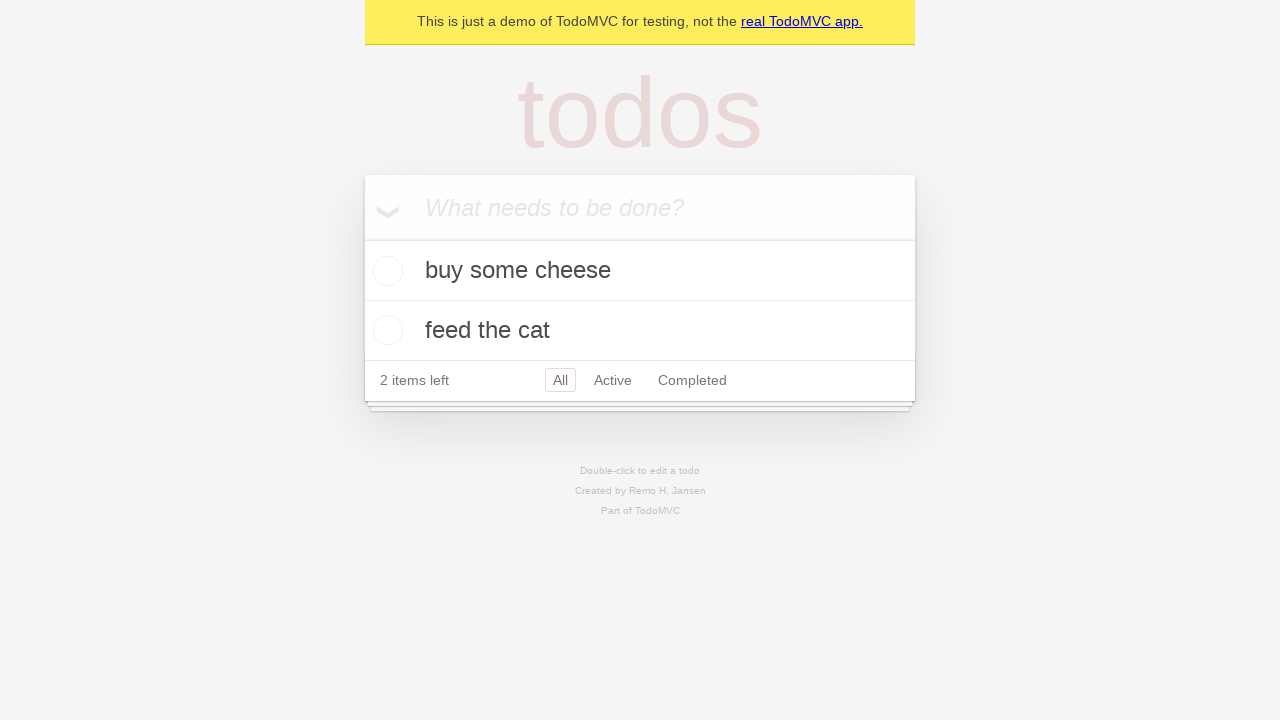

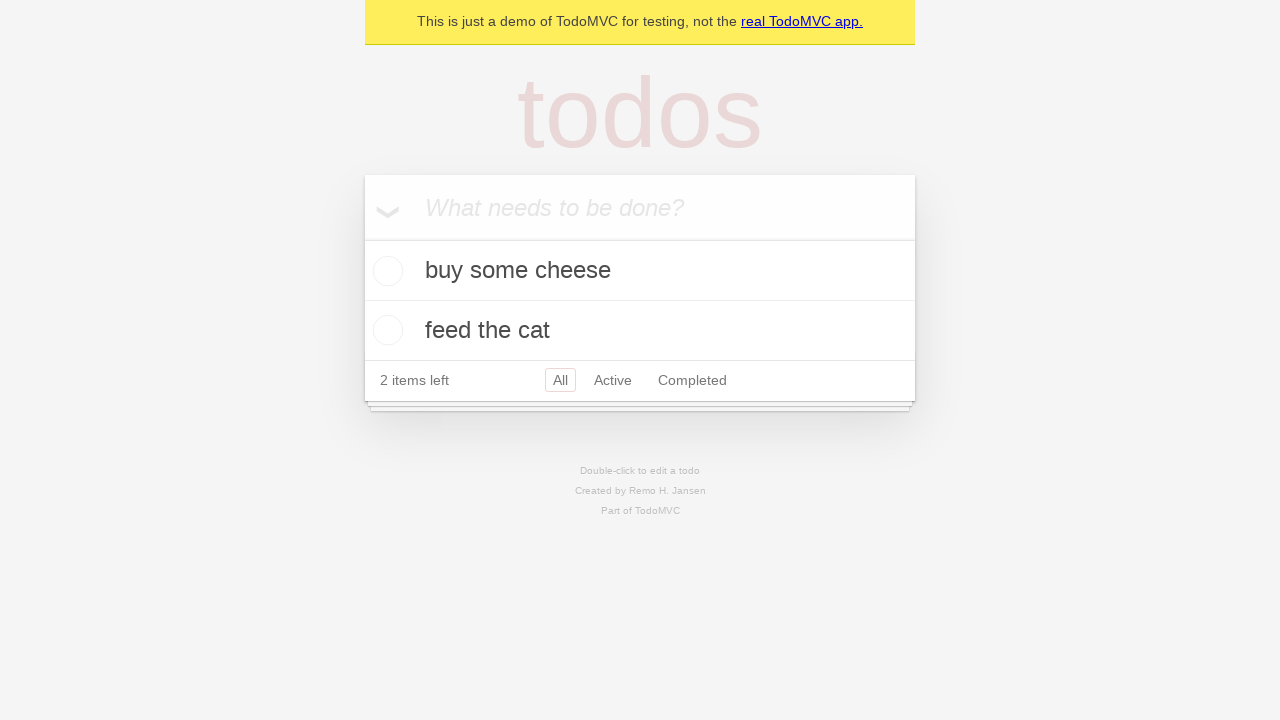